Tests the contact form functionality by navigating to the contact page, filling in form fields with invalid email format, and submitting to verify error validation

Starting URL: https://www.consultoriaglobal.com.ar/cgweb/

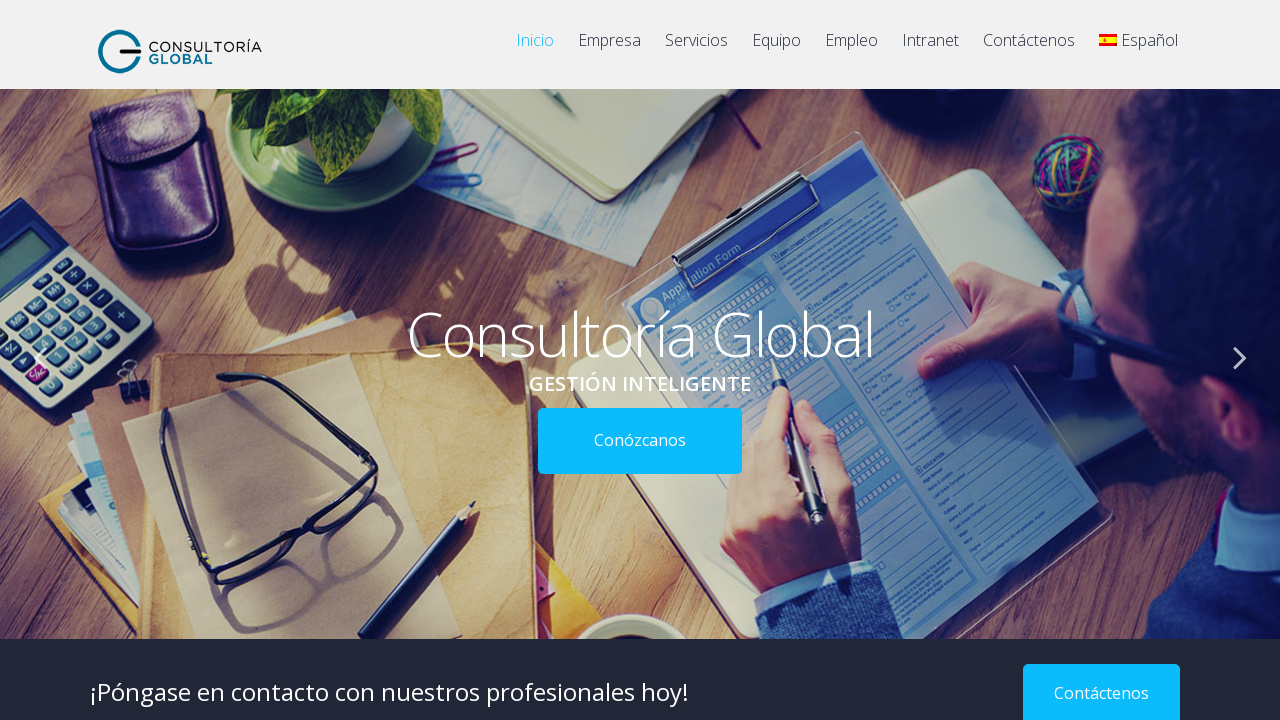

Clicked contact button to navigate to contact page at (1029, 50) on a[href='https://www.consultoriaglobal.com.ar/cgweb/?page_id=370']
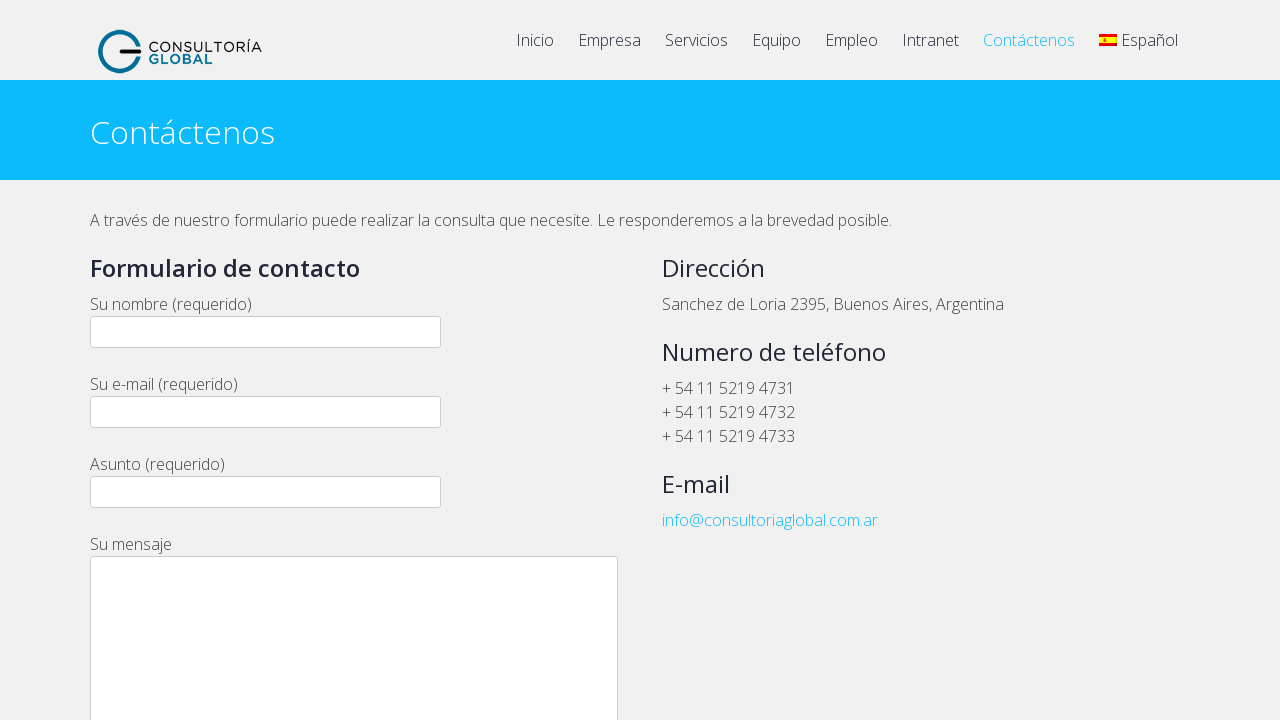

Contact page loaded successfully
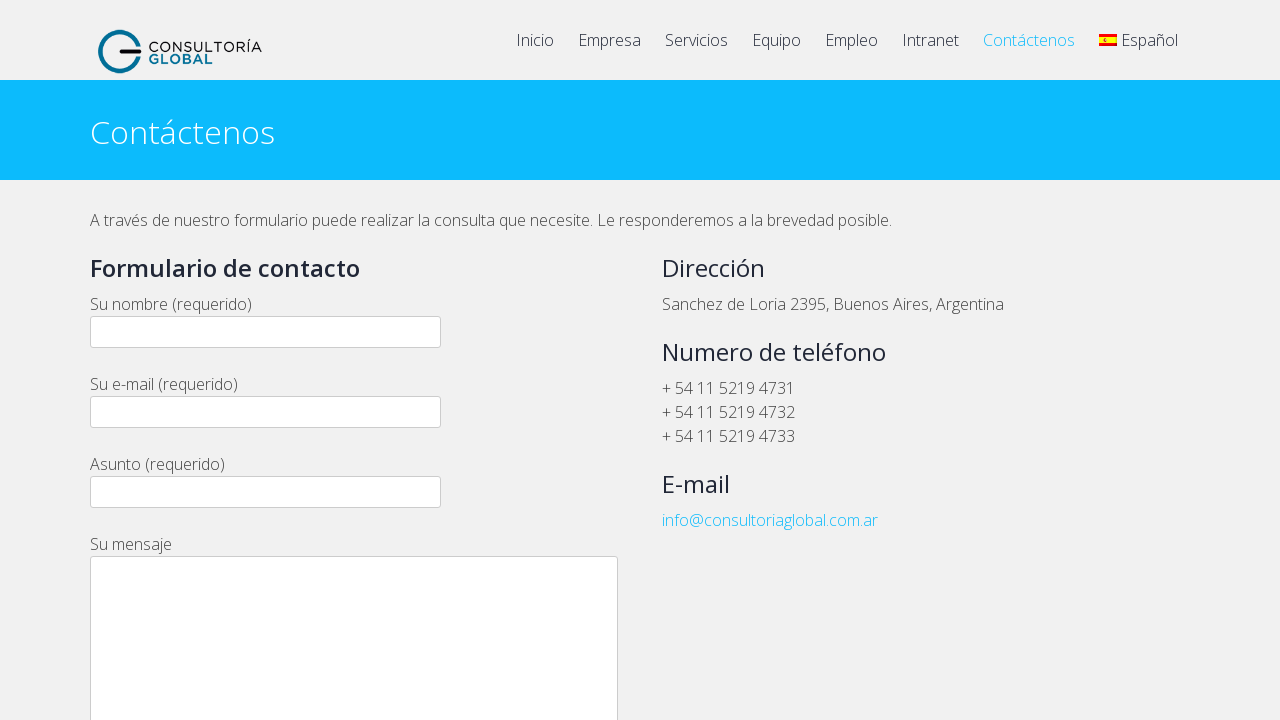

Filled email field with invalid format 'example' on input[name='your-email']
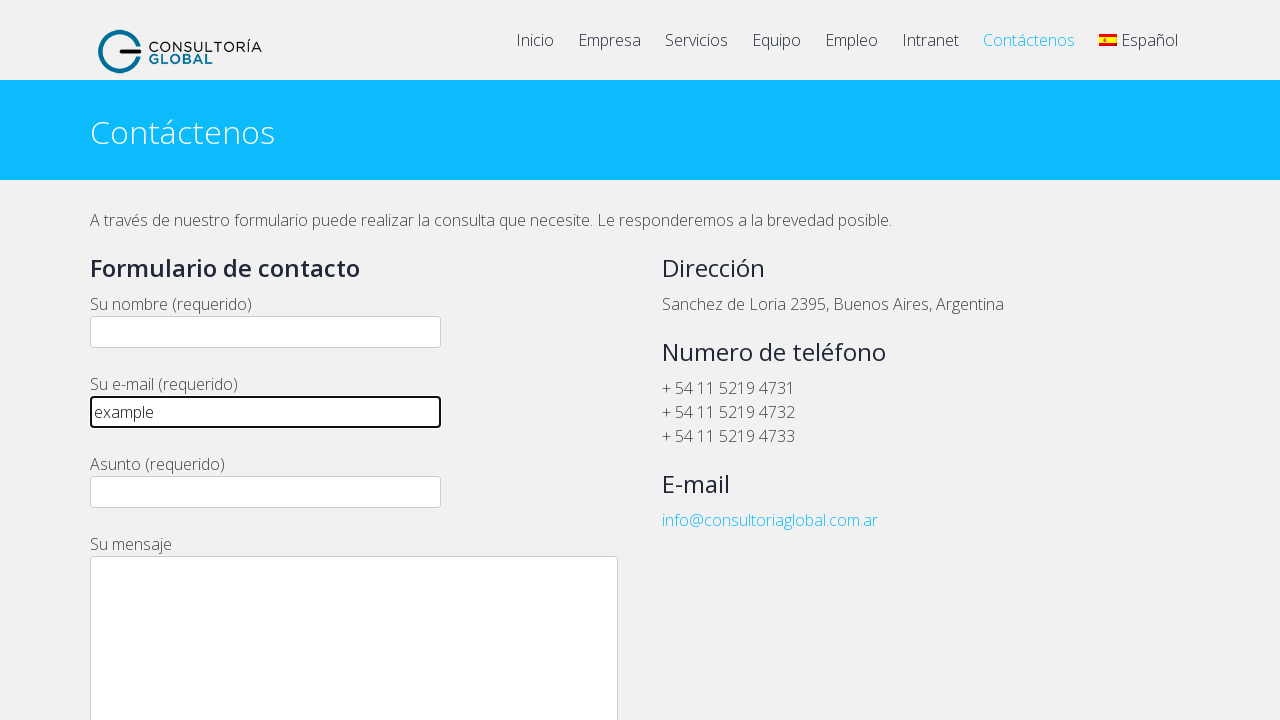

Filled name field with 'Carlos Martinez' on input[name='your-name']
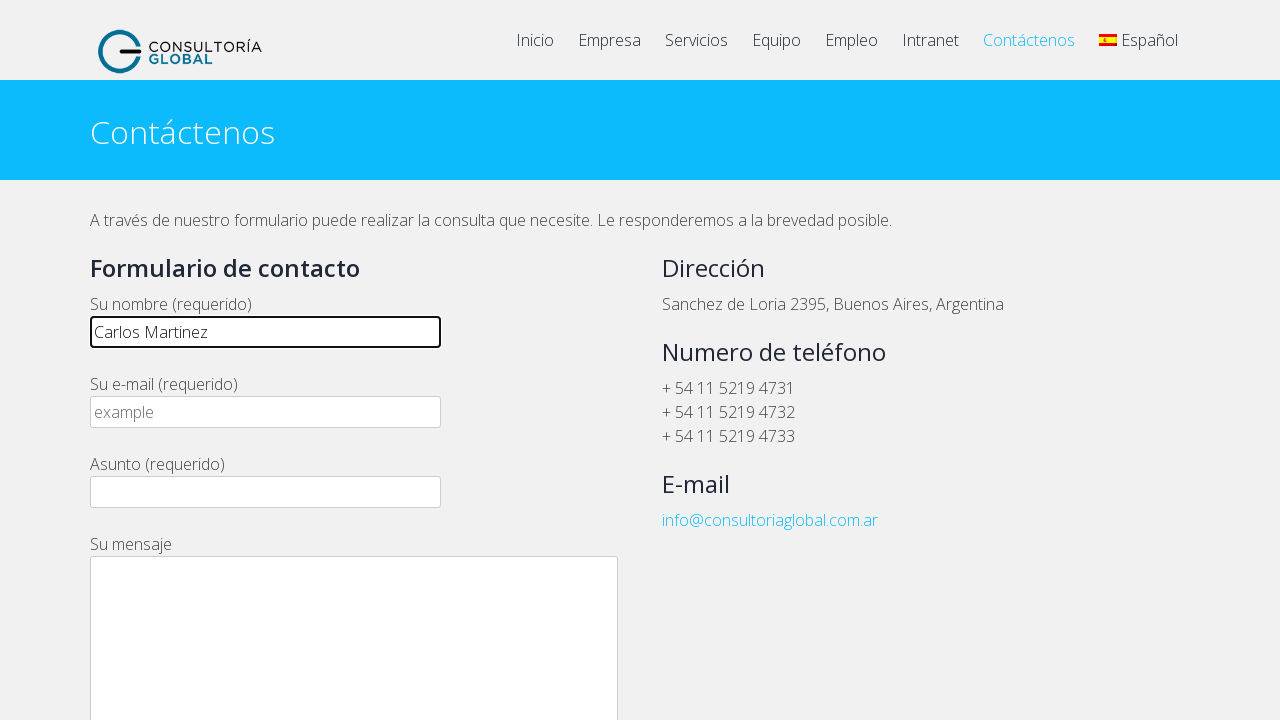

Filled subject field with 'Consulta sobre servicios' on input[name='your-subject']
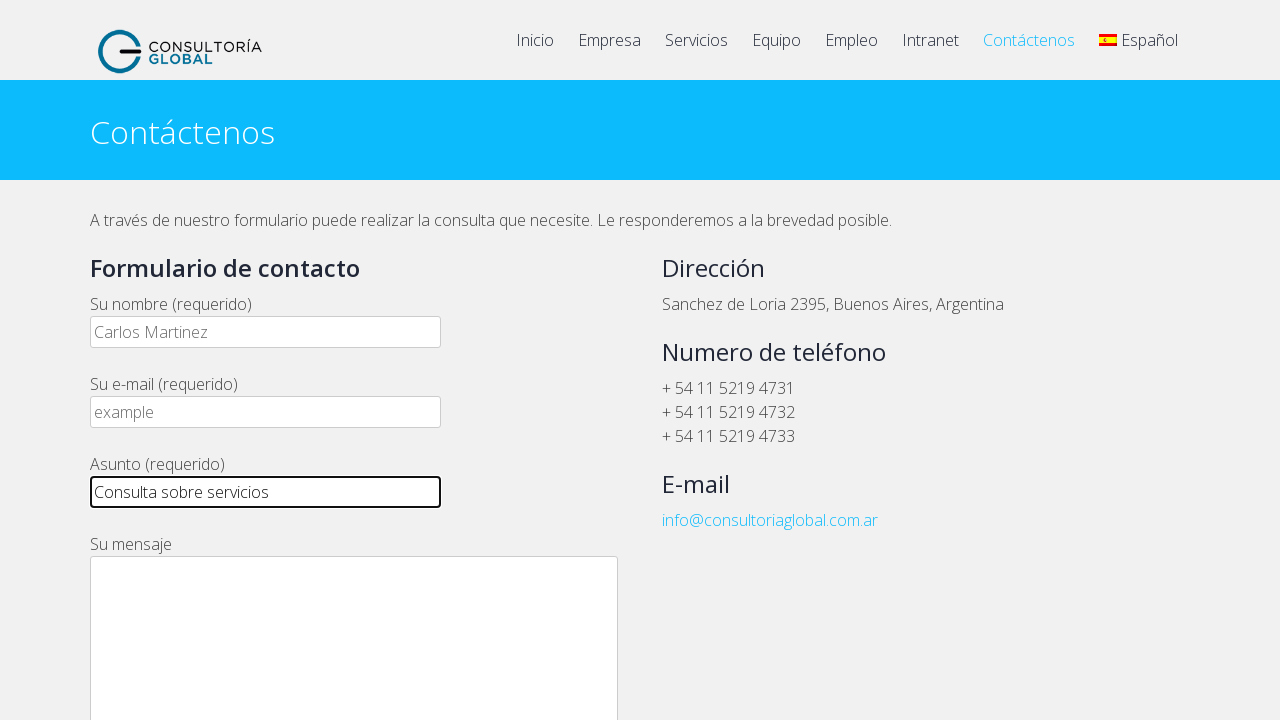

Clicked send button to submit contact form at (144, 360) on xpath=//*[@id='wpcf7-f1297-p370-o1']/form/p[7]/input
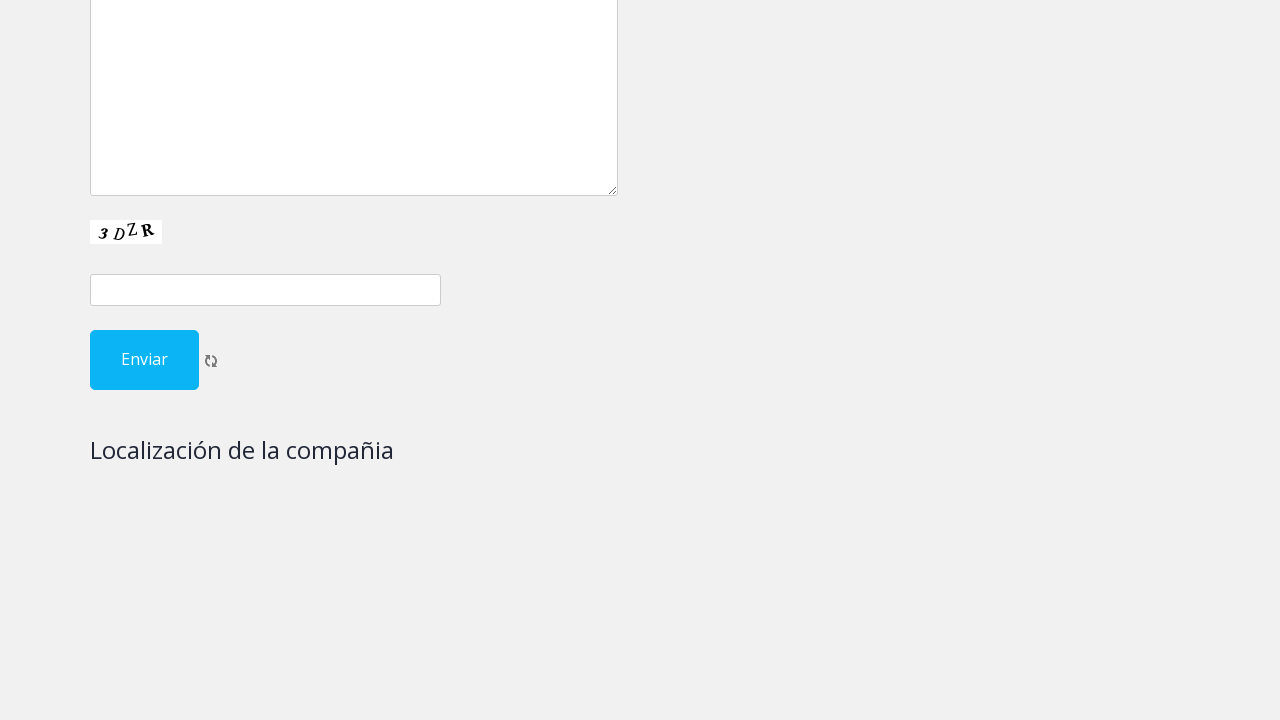

Waited for validation response to appear
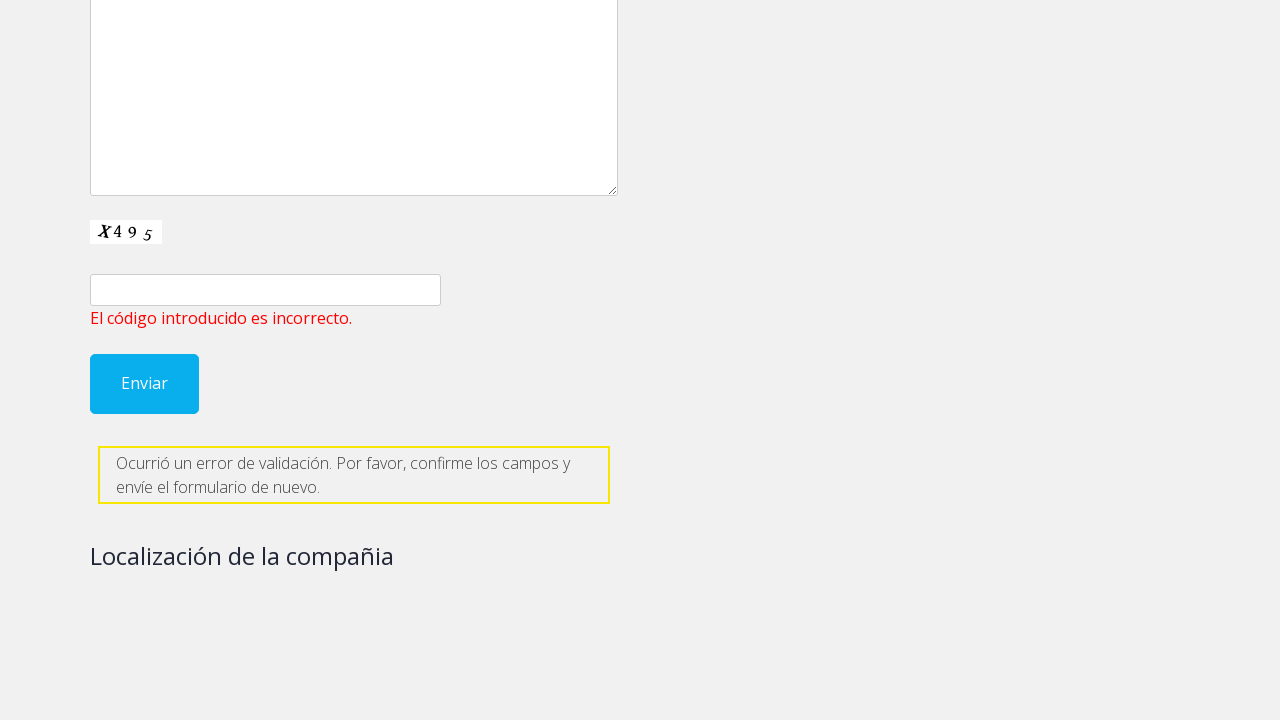

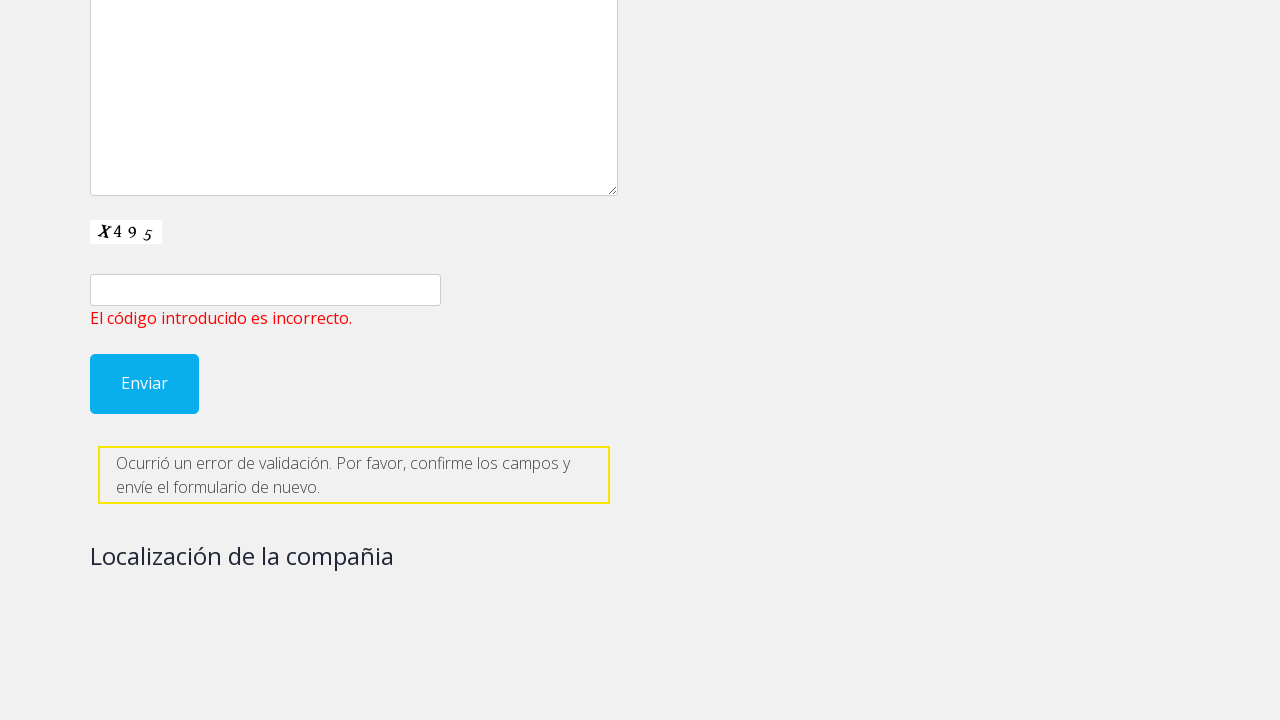